Tests JavaScript alert handling by clicking alert buttons and accepting the dialogs

Starting URL: https://the-internet.herokuapp.com/javascript_alerts

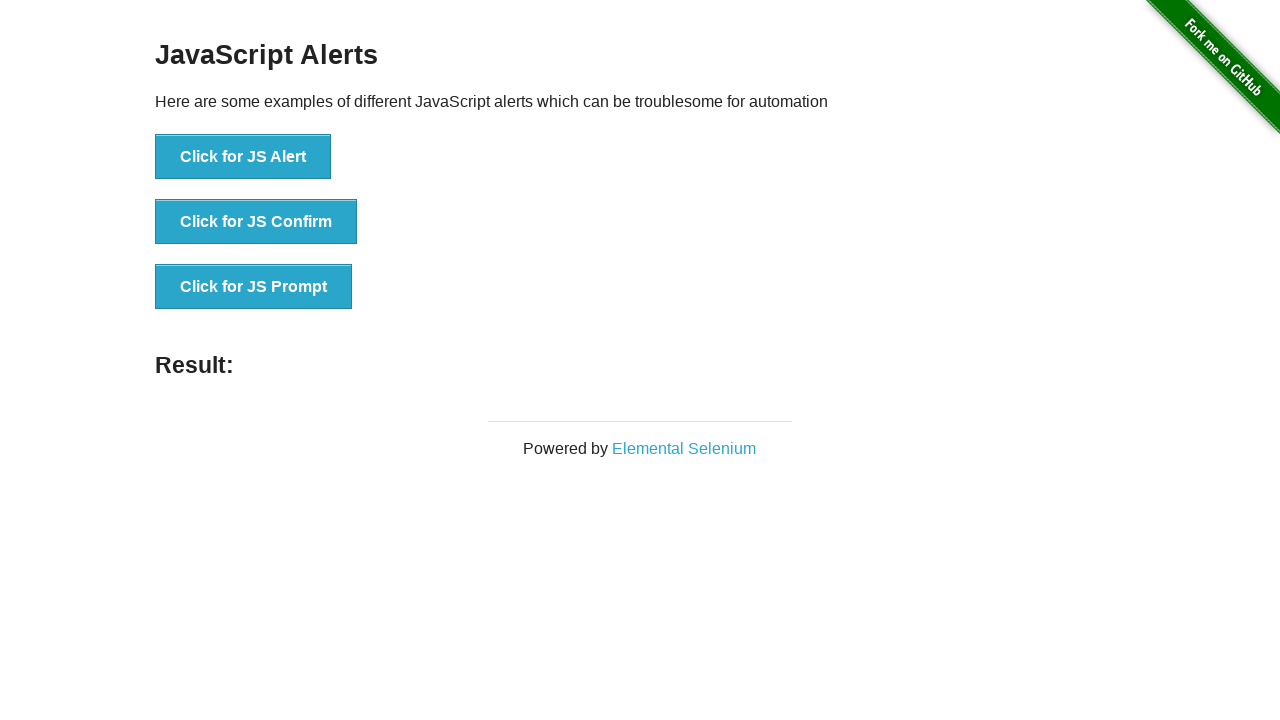

Clicked 'Click for JS Alert' button and accepted the dialog at (243, 157) on internal:text="Click for JS Alert"i
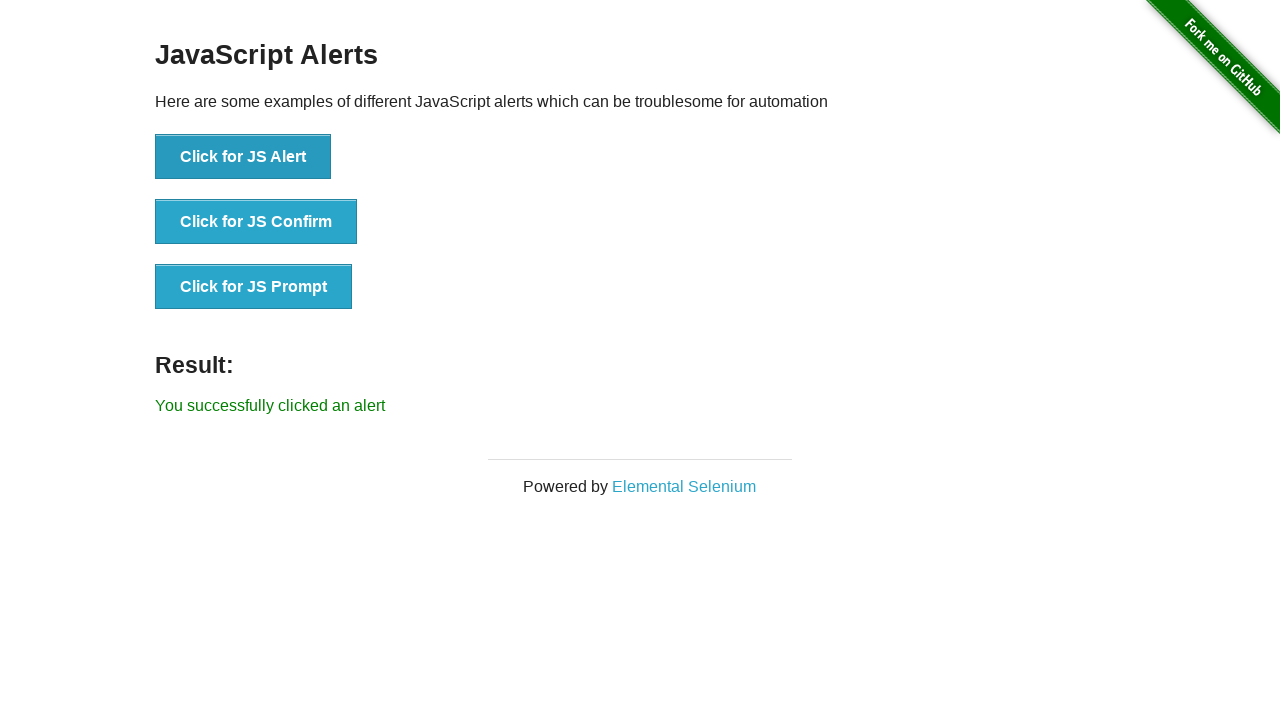

Clicked 'Click for JS Prompt' button and accepted the dialog with text input at (254, 287) on internal:text="Click for JS Prompt"i
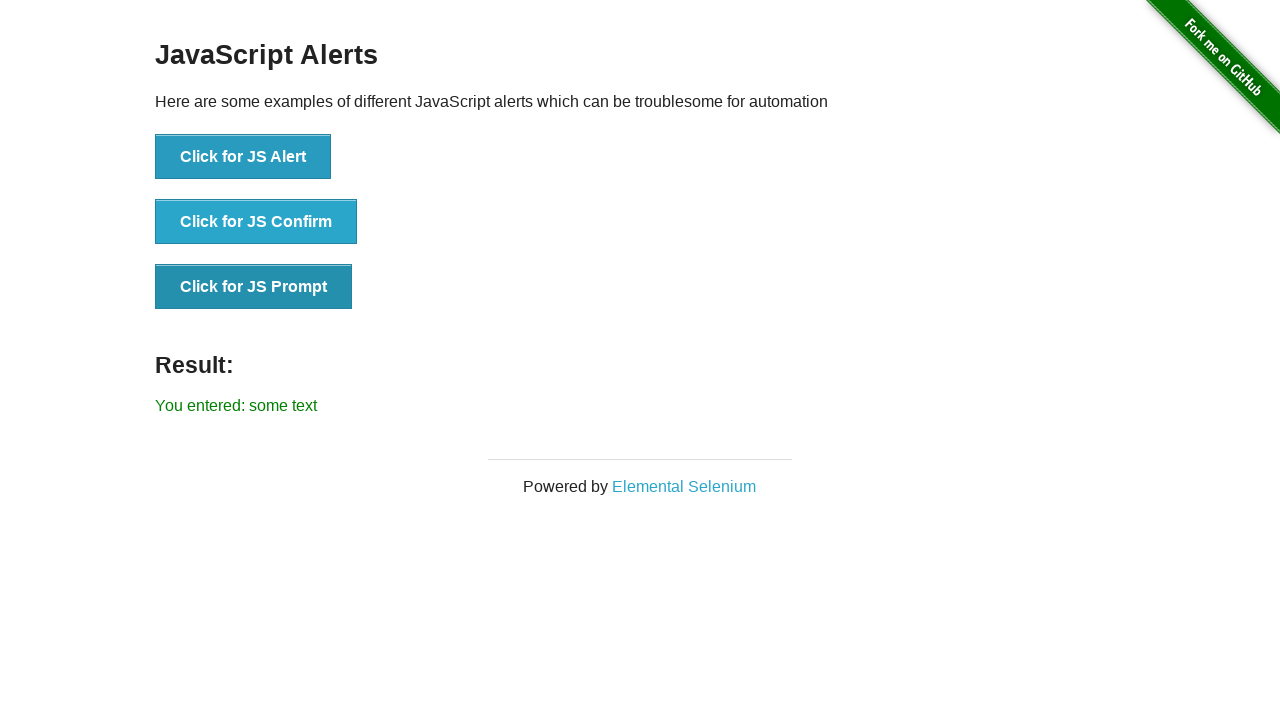

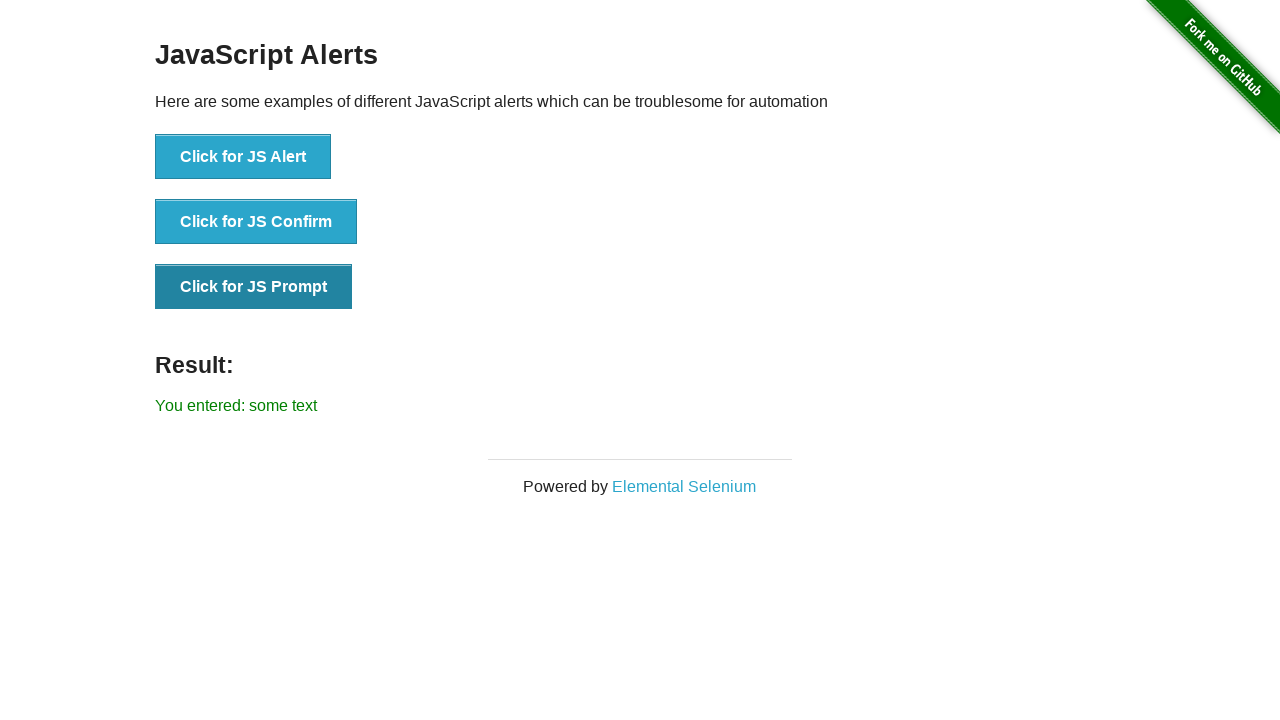